Tests the shopping cart functionality by searching for products containing 'ca', finding 'Cashews' in the results, adding it to cart, and then clicking the cart icon to view the cart.

Starting URL: https://rahulshettyacademy.com/seleniumPractise/#/

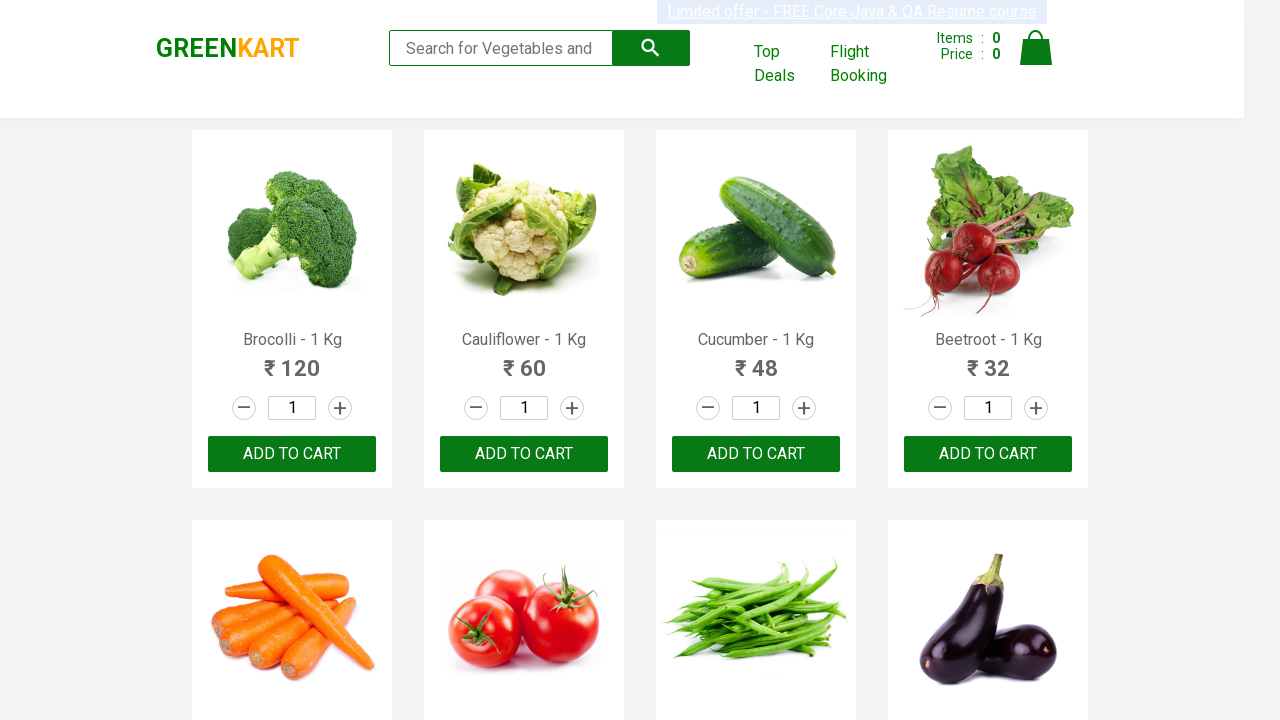

Filled search box with 'ca' to filter products on .search-keyword
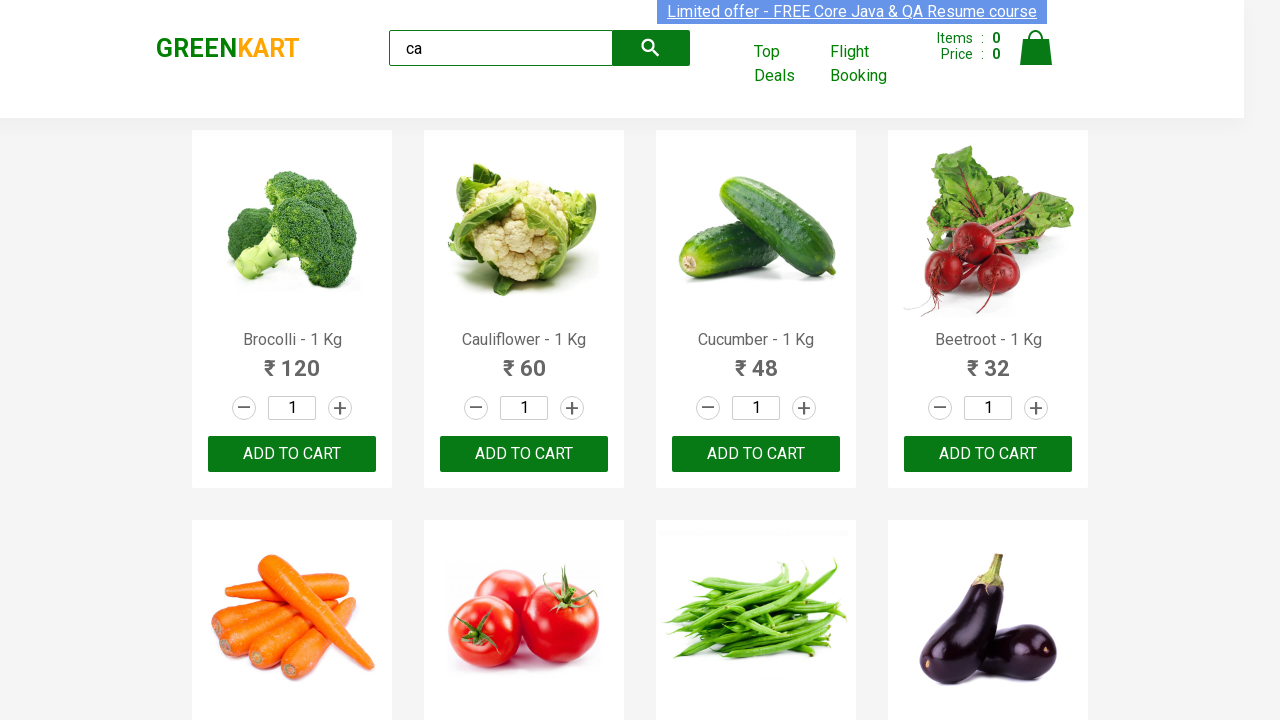

Waited for products to filter
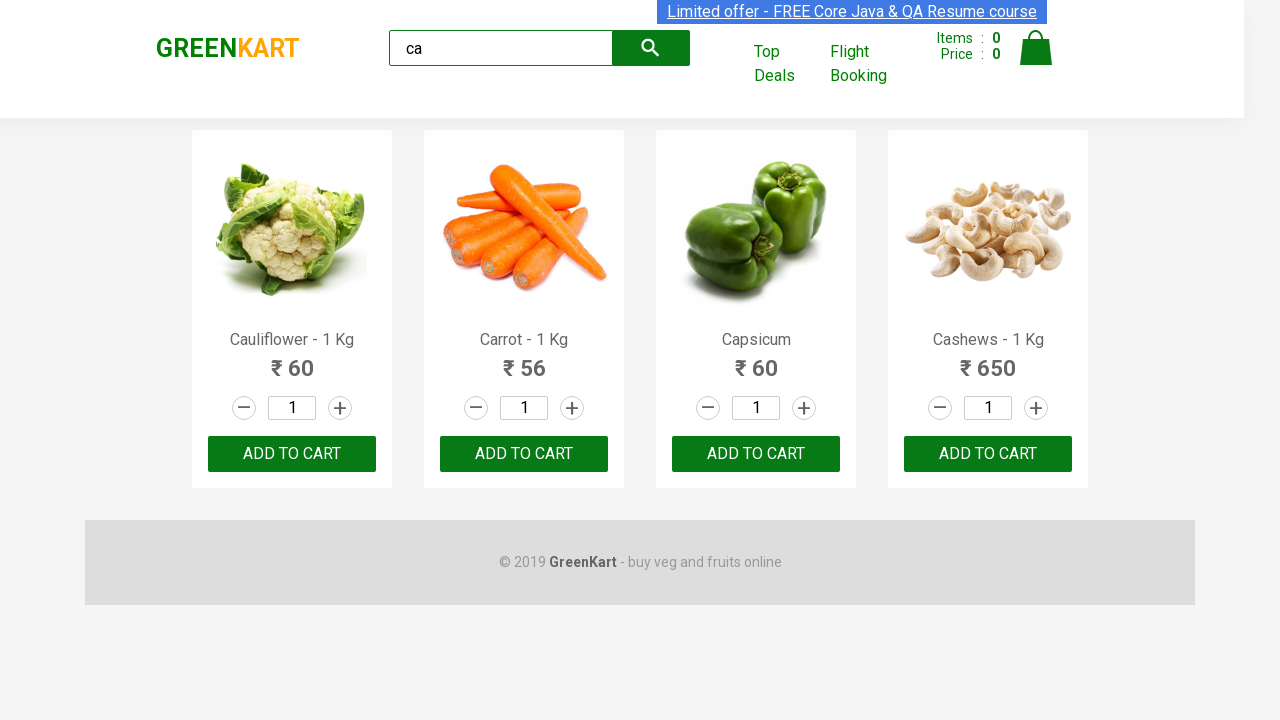

Located all product elements on the page
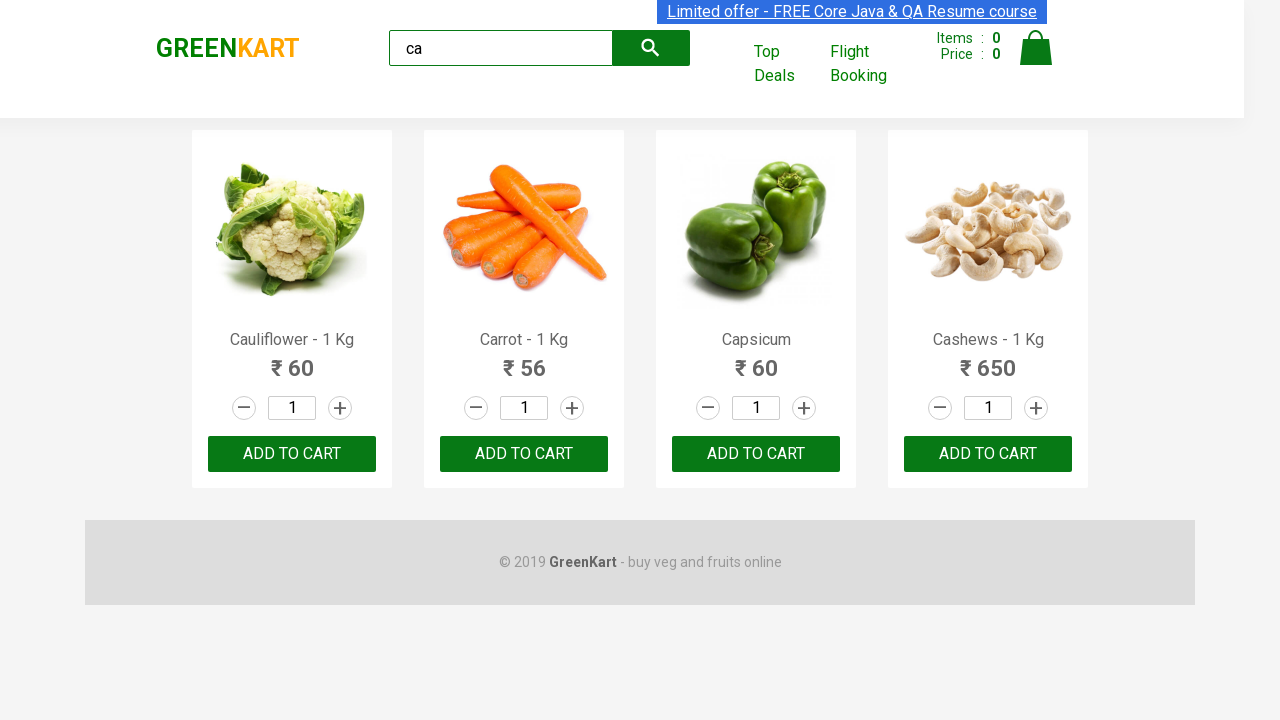

Retrieved product name: Cauliflower - 1 Kg
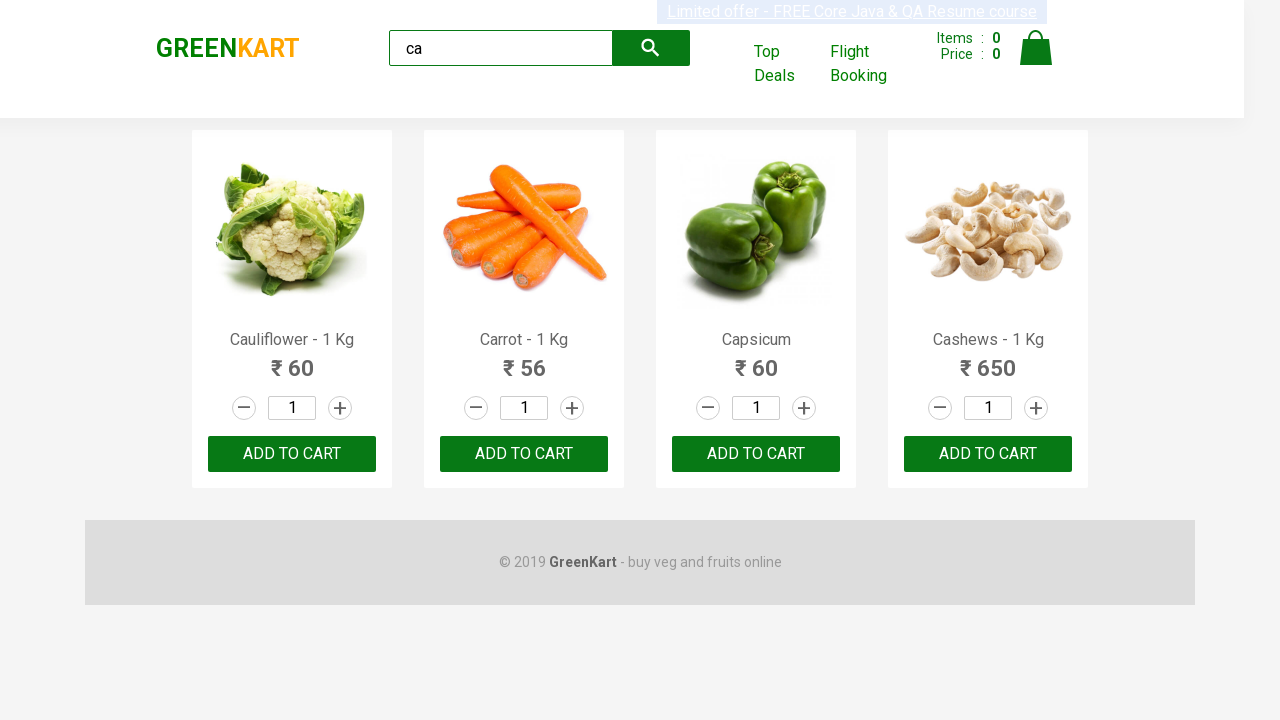

Retrieved product name: Carrot - 1 Kg
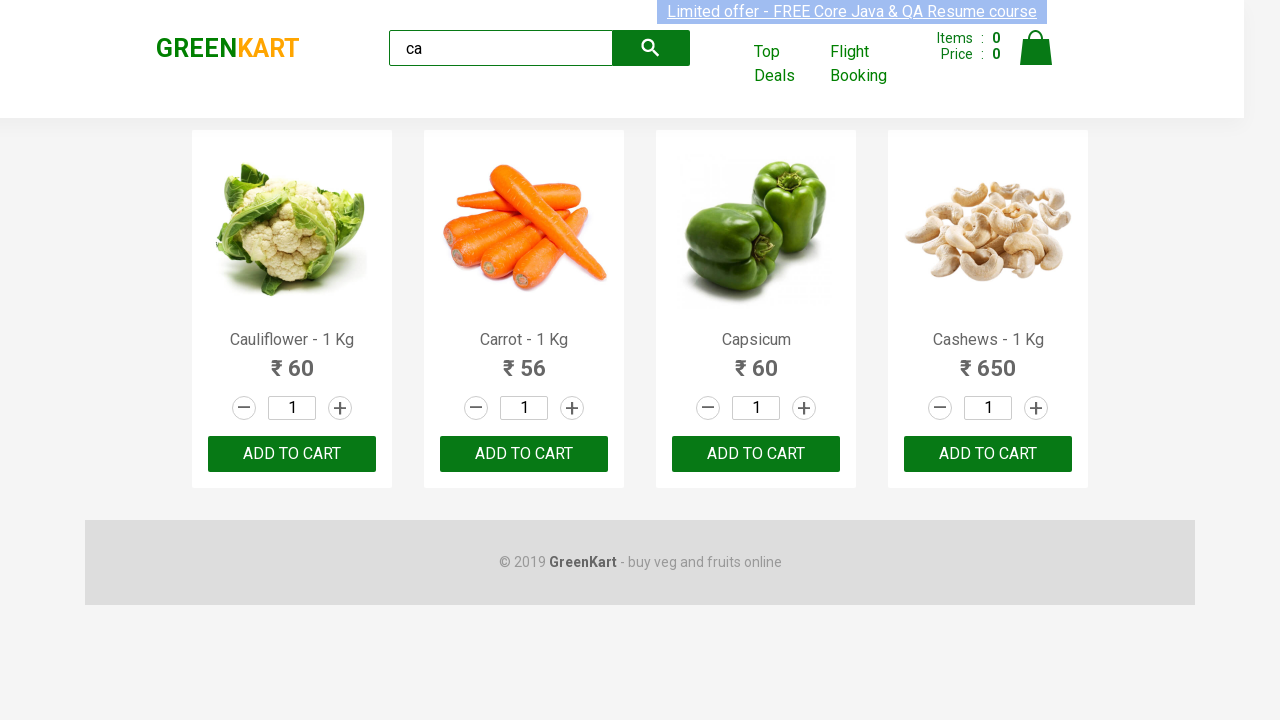

Retrieved product name: Capsicum
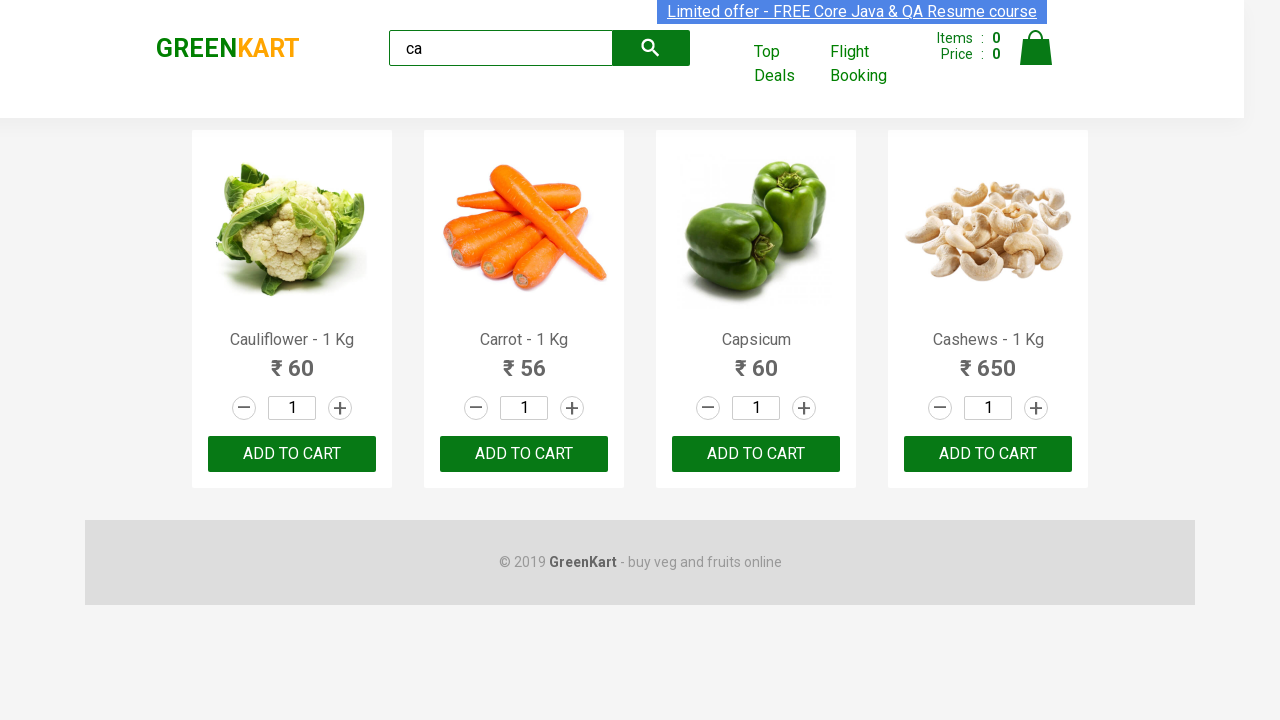

Retrieved product name: Cashews - 1 Kg
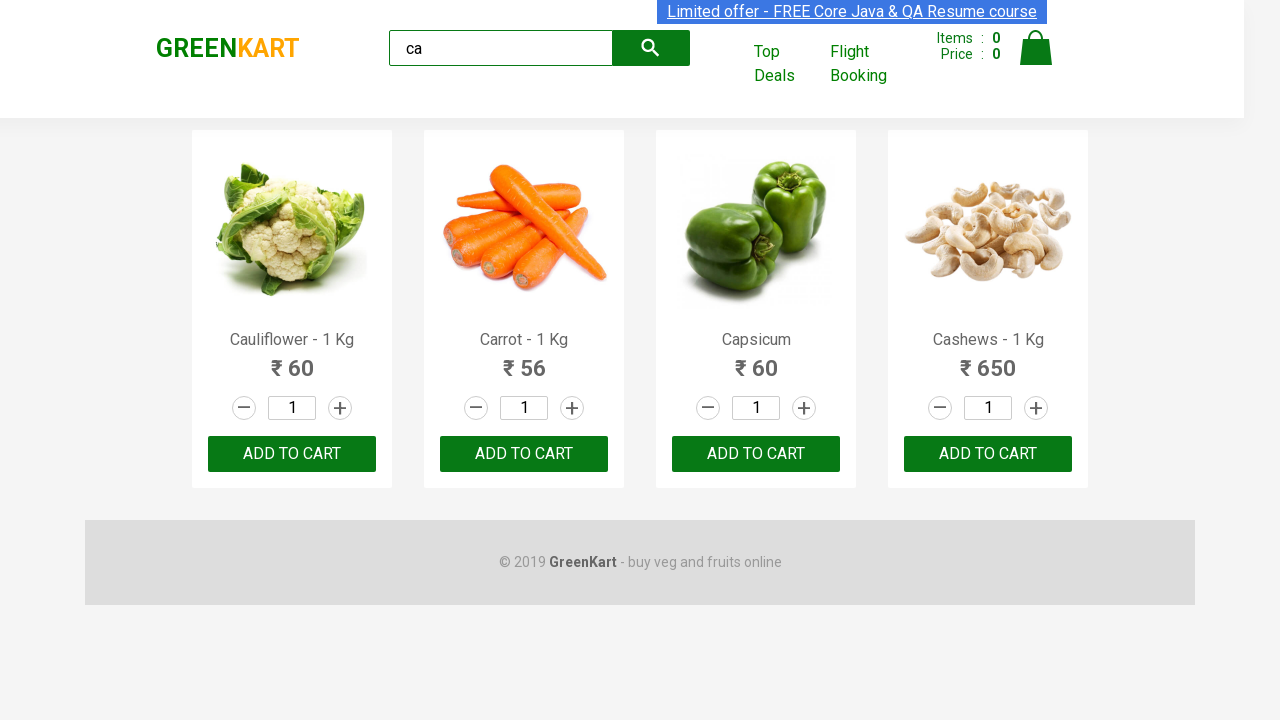

Clicked 'Add to Cart' button for Cashews product at (988, 454) on .products .product >> nth=3 >> button
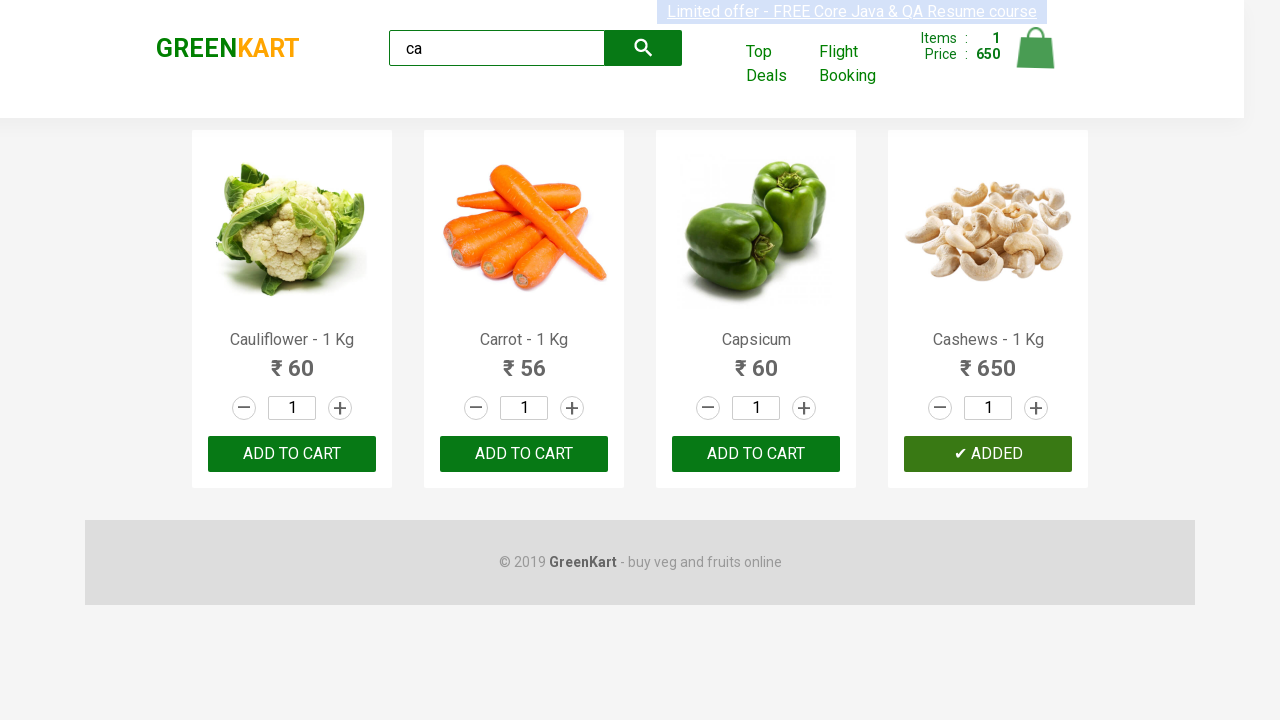

Clicked cart icon to view shopping cart at (1036, 48) on .cart-icon > img
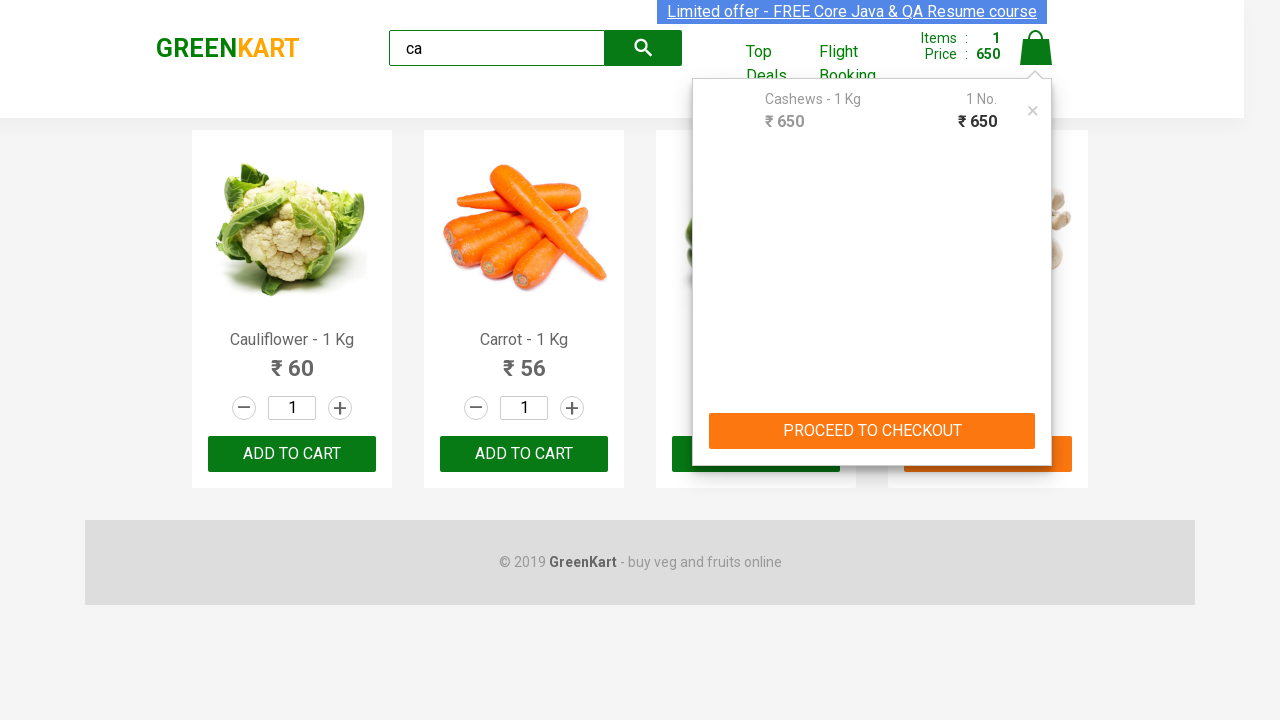

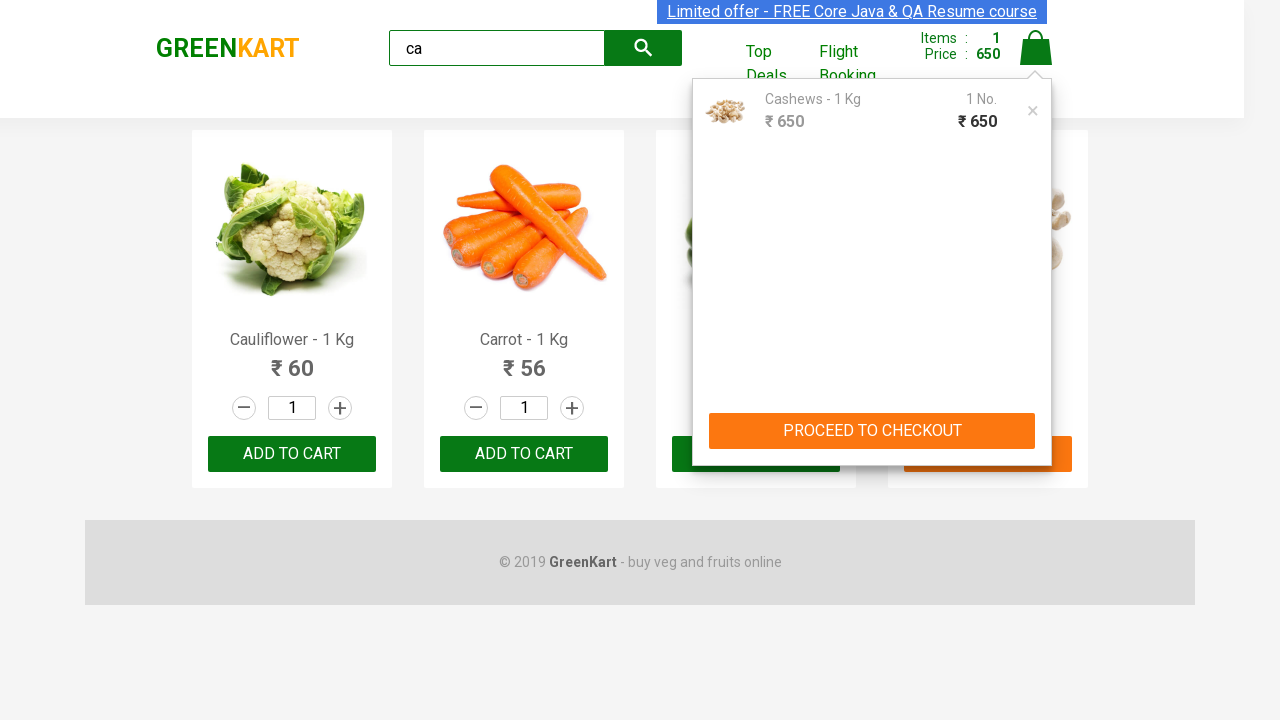